Tests a registration form by filling in required fields (first name, last name, email) and submitting the form to verify successful registration

Starting URL: http://suninjuly.github.io/registration1.html

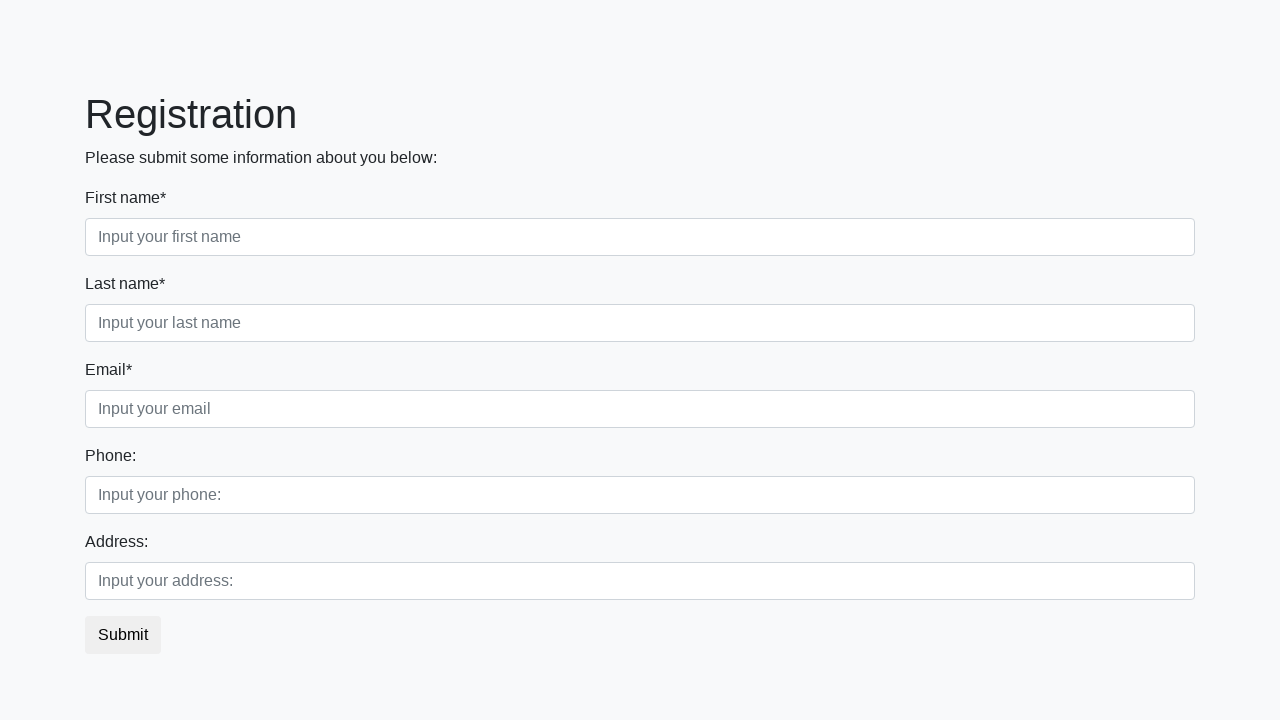

Filled first name field with 'John' on .first_block .first
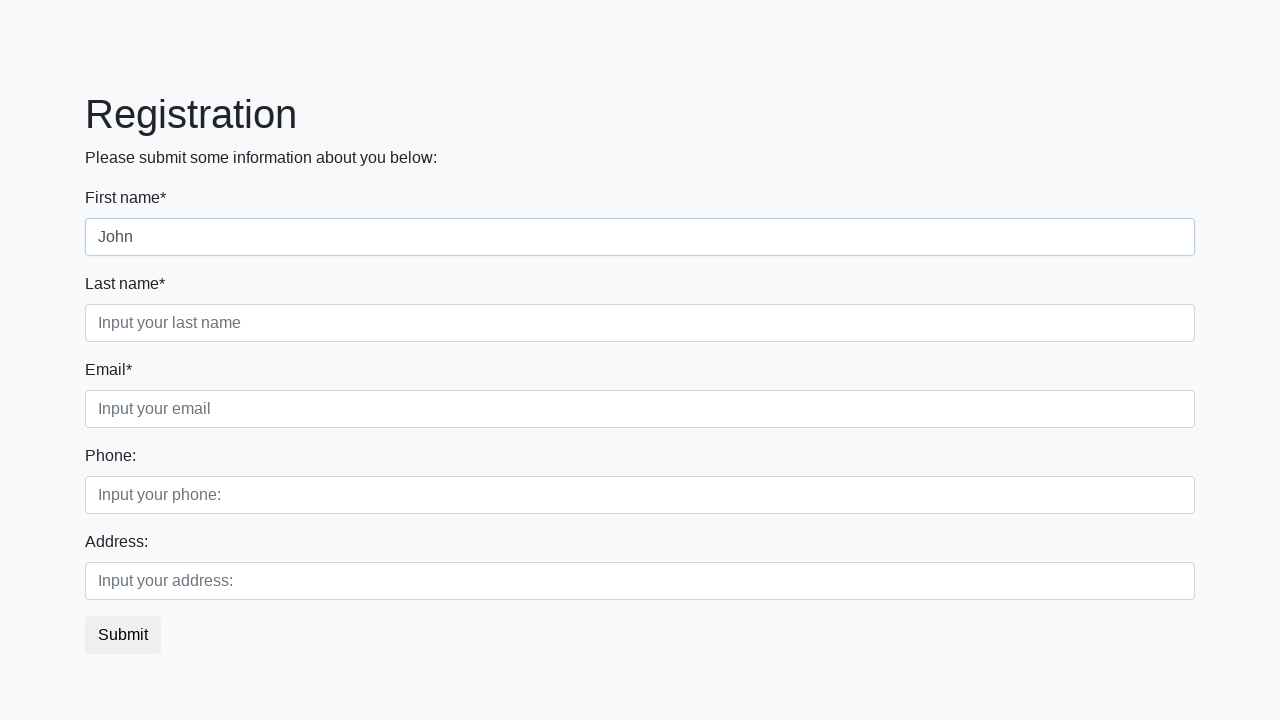

Filled last name field with 'Smith' on .first_block .second
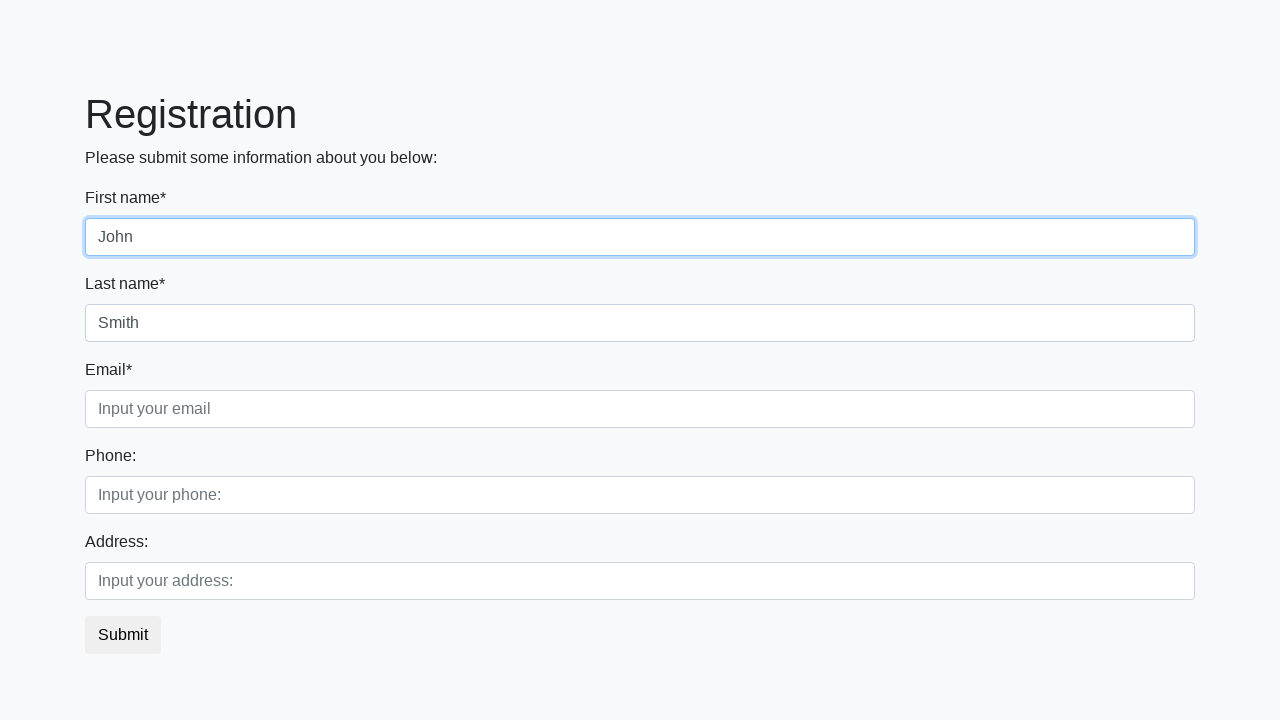

Filled email field with 'john.smith@example.com' on .first_block .third
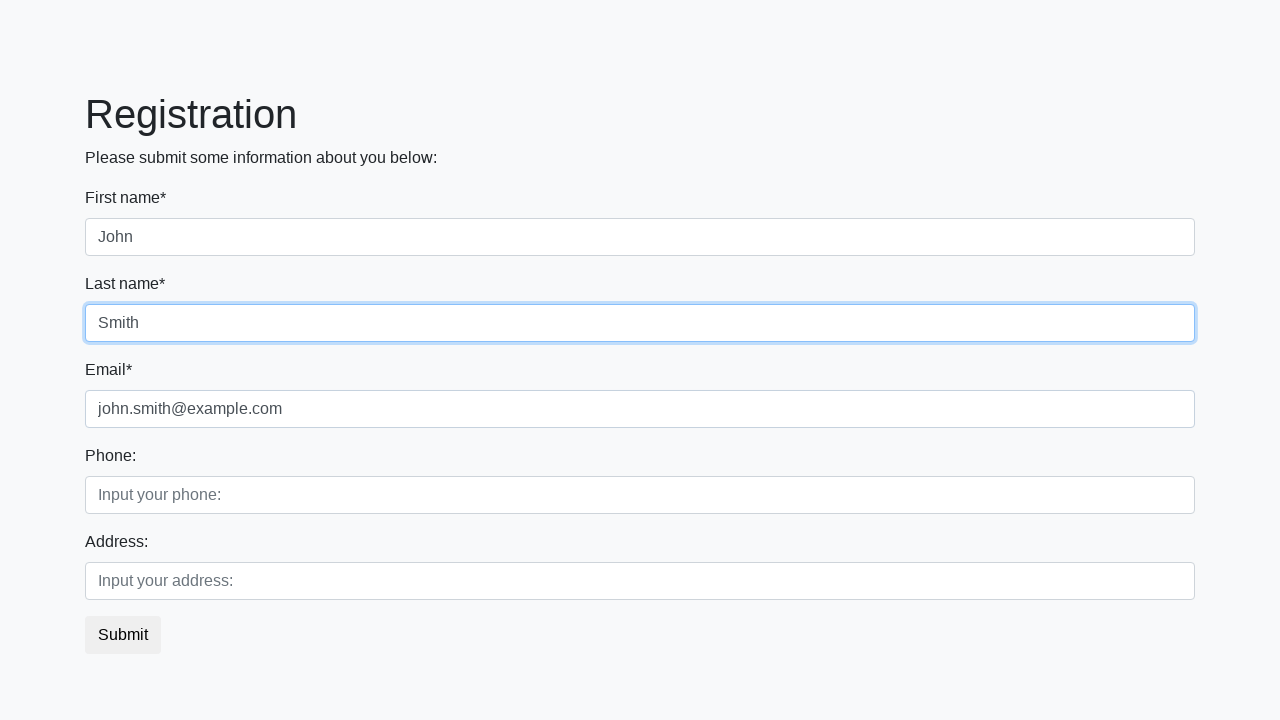

Clicked submit button to register at (123, 635) on button.btn
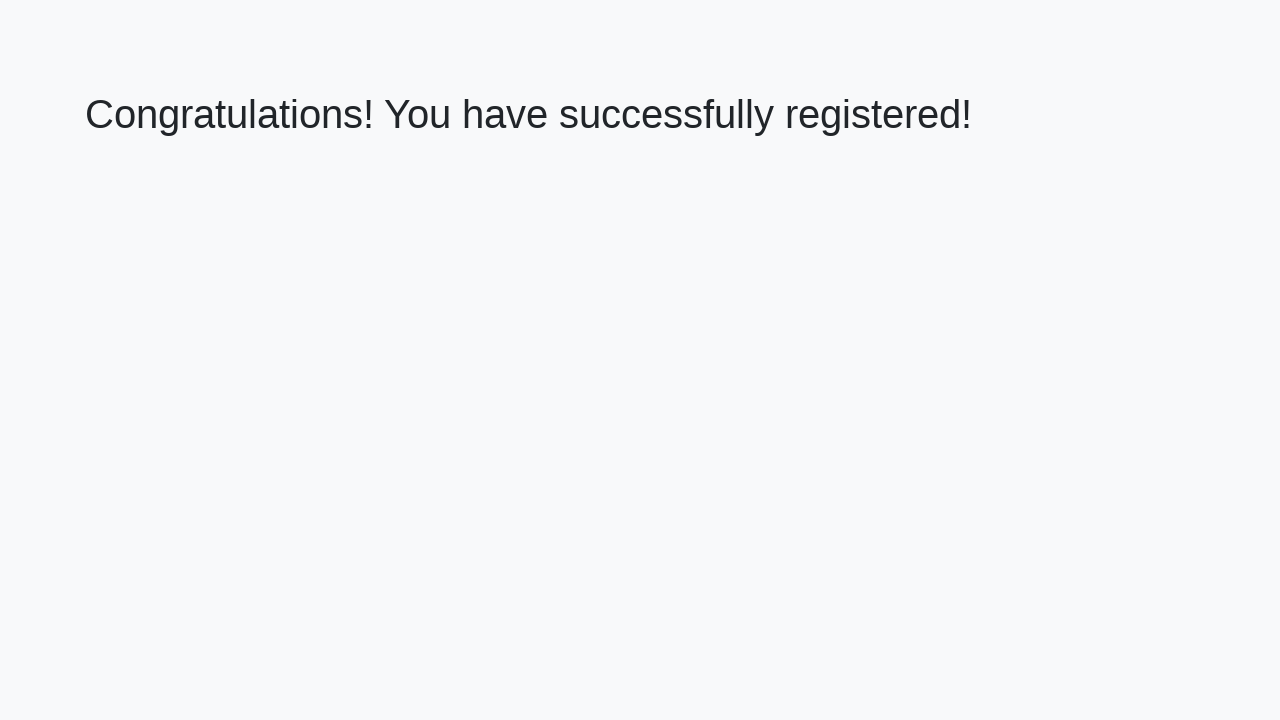

Success message header loaded
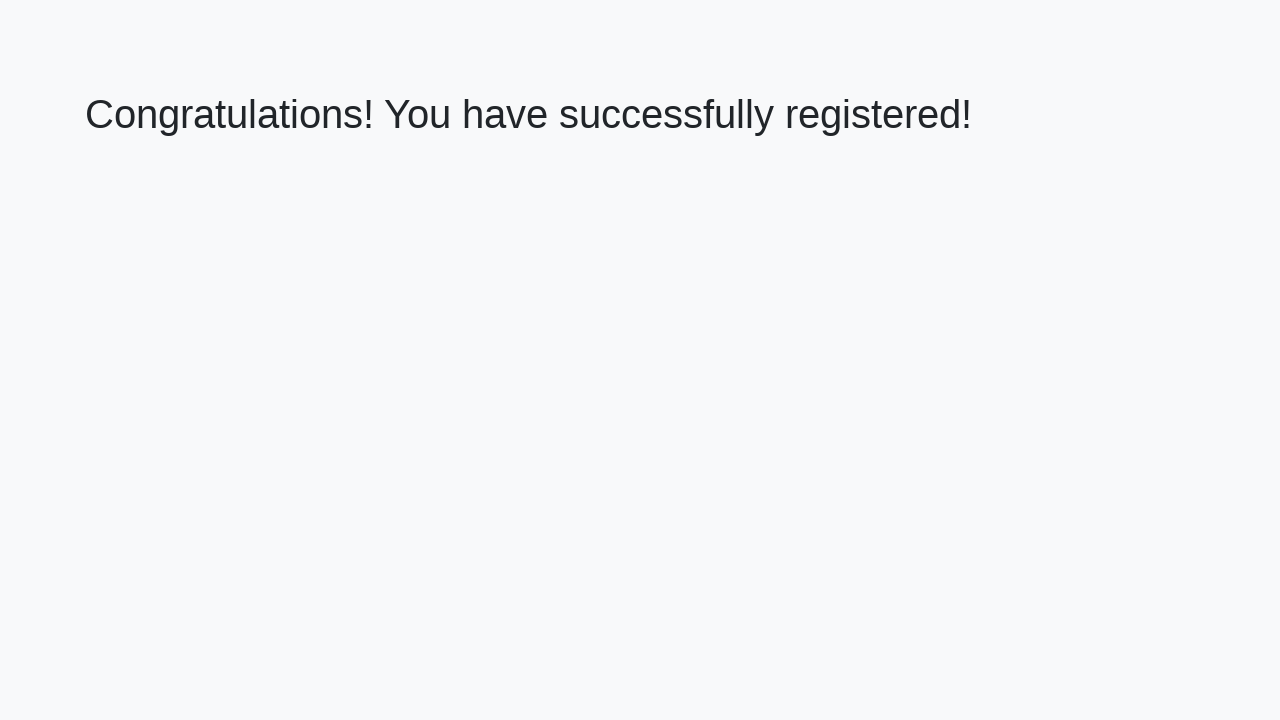

Retrieved success message: 'Congratulations! You have successfully registered!'
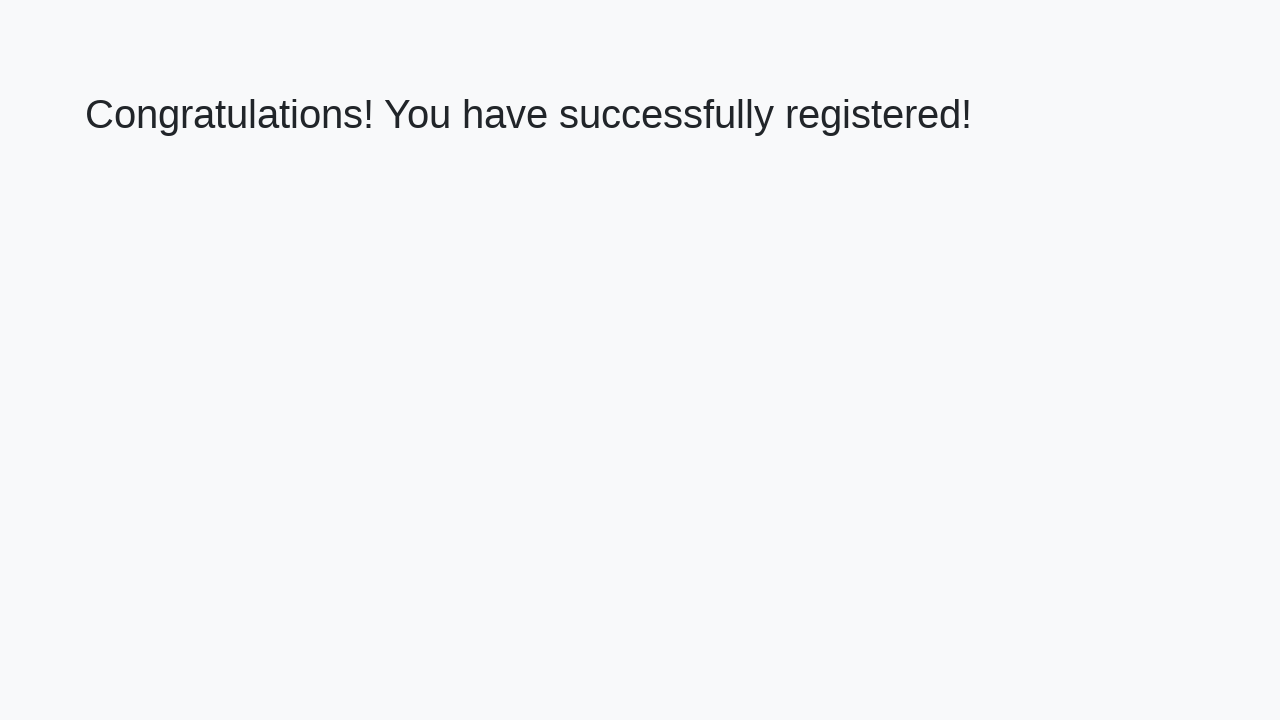

Verified success message matches expected text
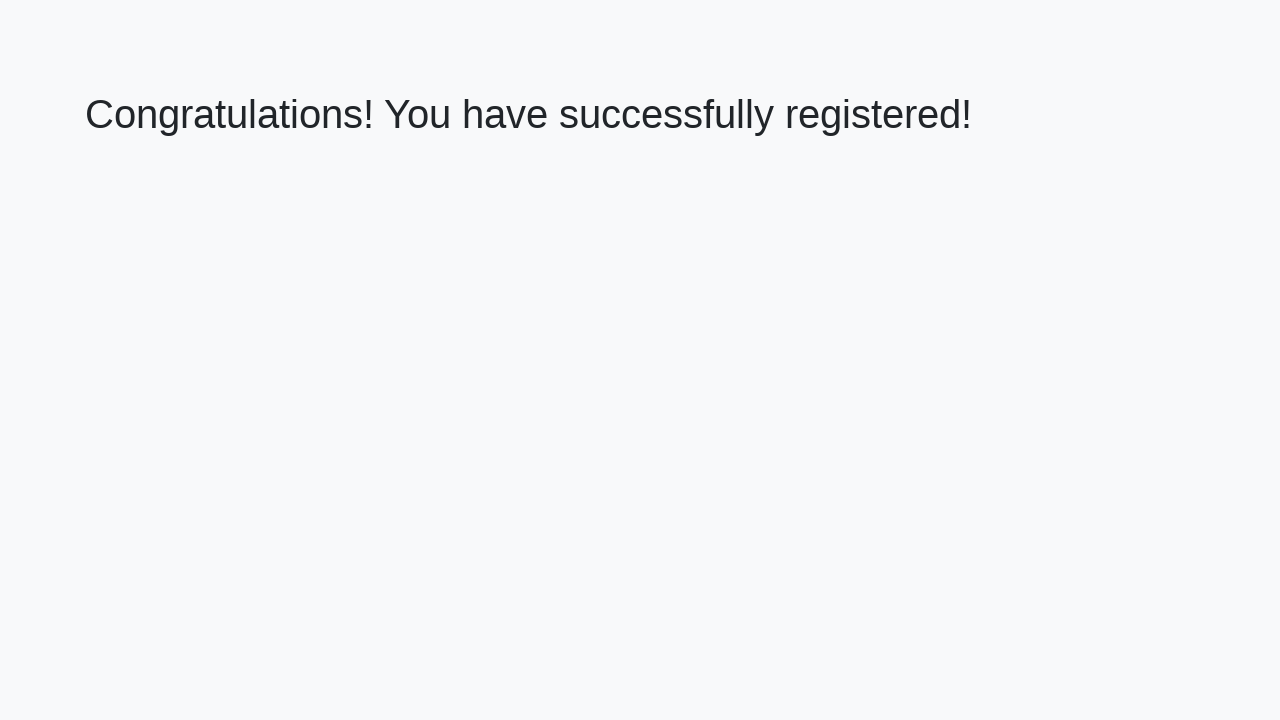

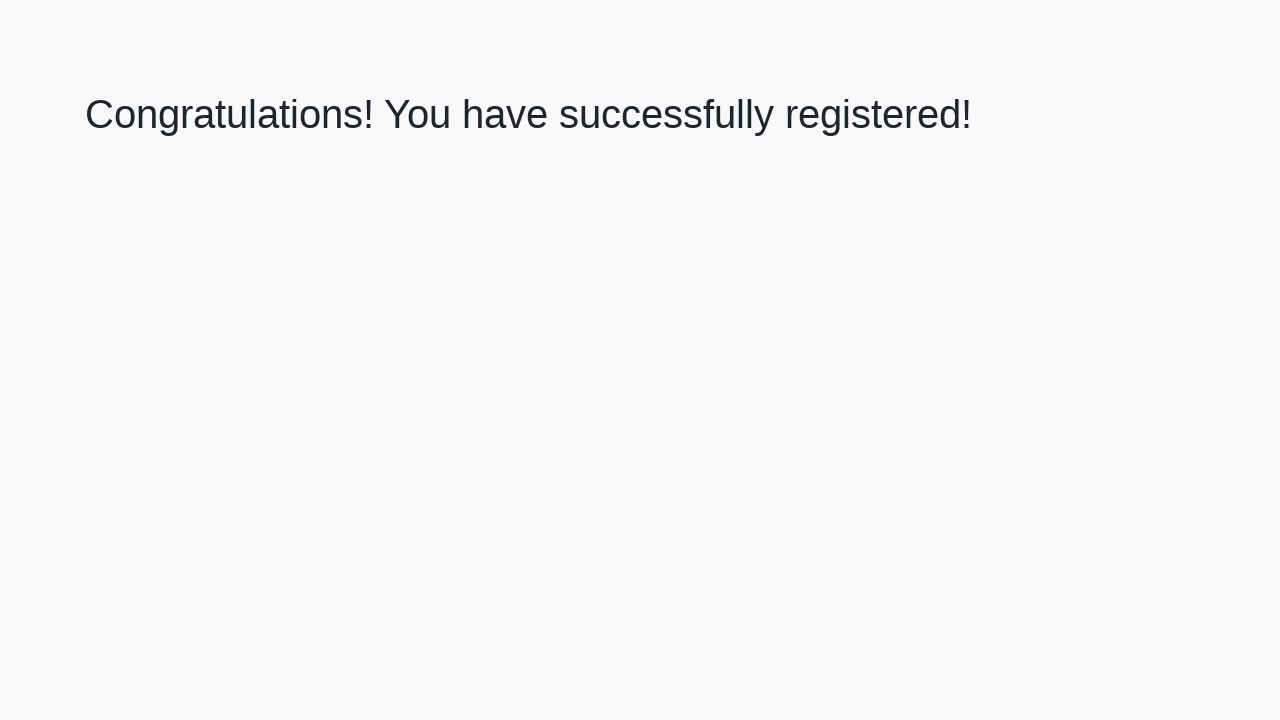